Tests radio button functionality by clicking on Yes and Impressive radio buttons to verify they can be selected.

Starting URL: https://demoqa.com/radio-button

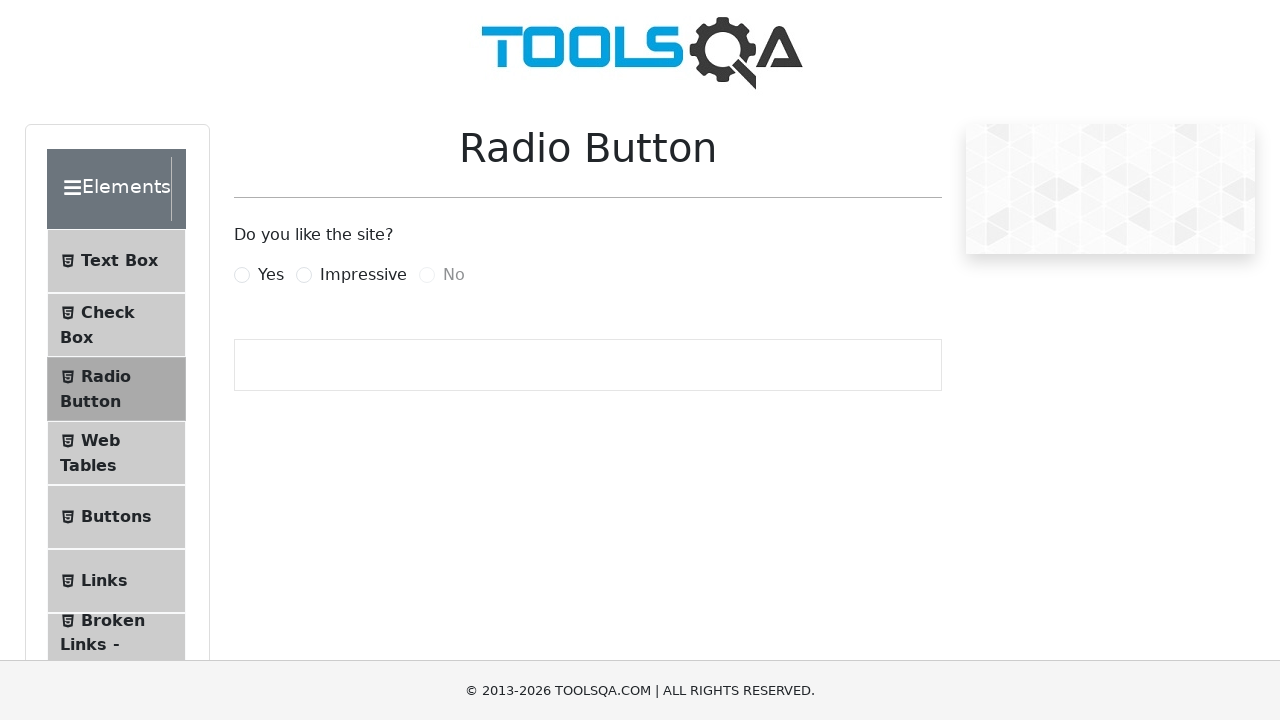

Clicked Yes radio button at (271, 275) on label[for='yesRadio']
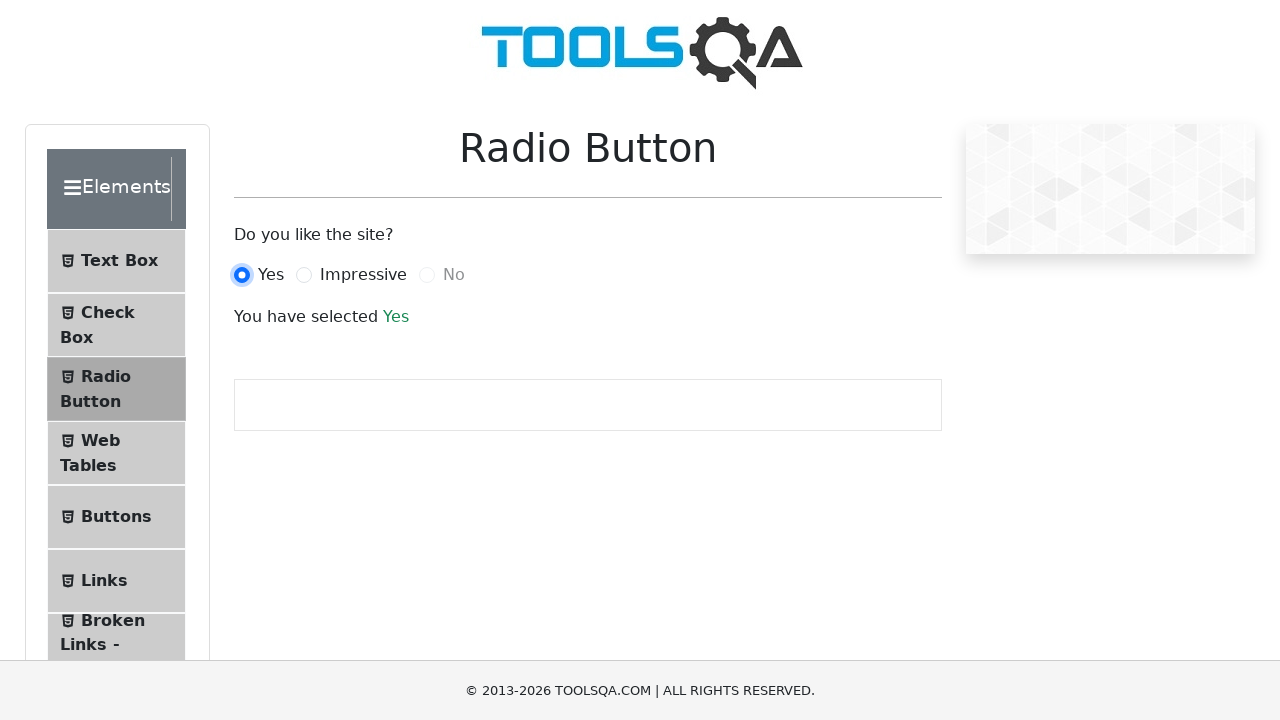

Clicked Impressive radio button at (363, 275) on label[for='impressiveRadio']
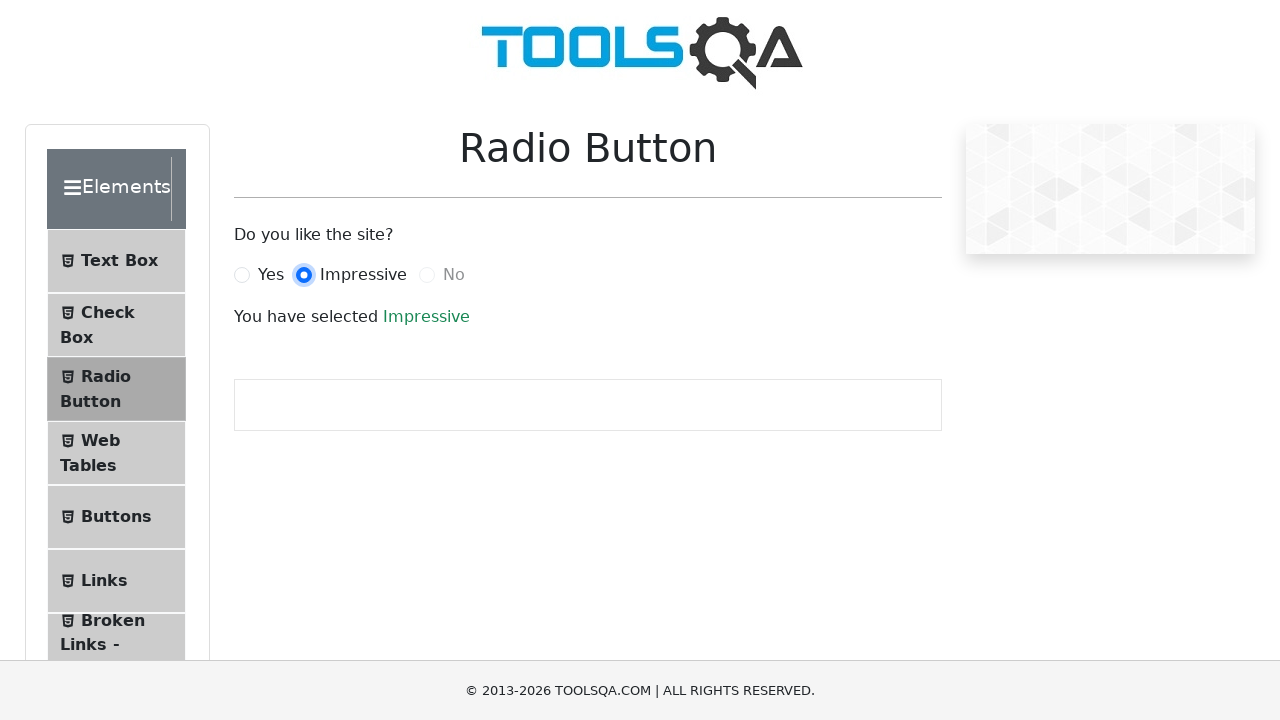

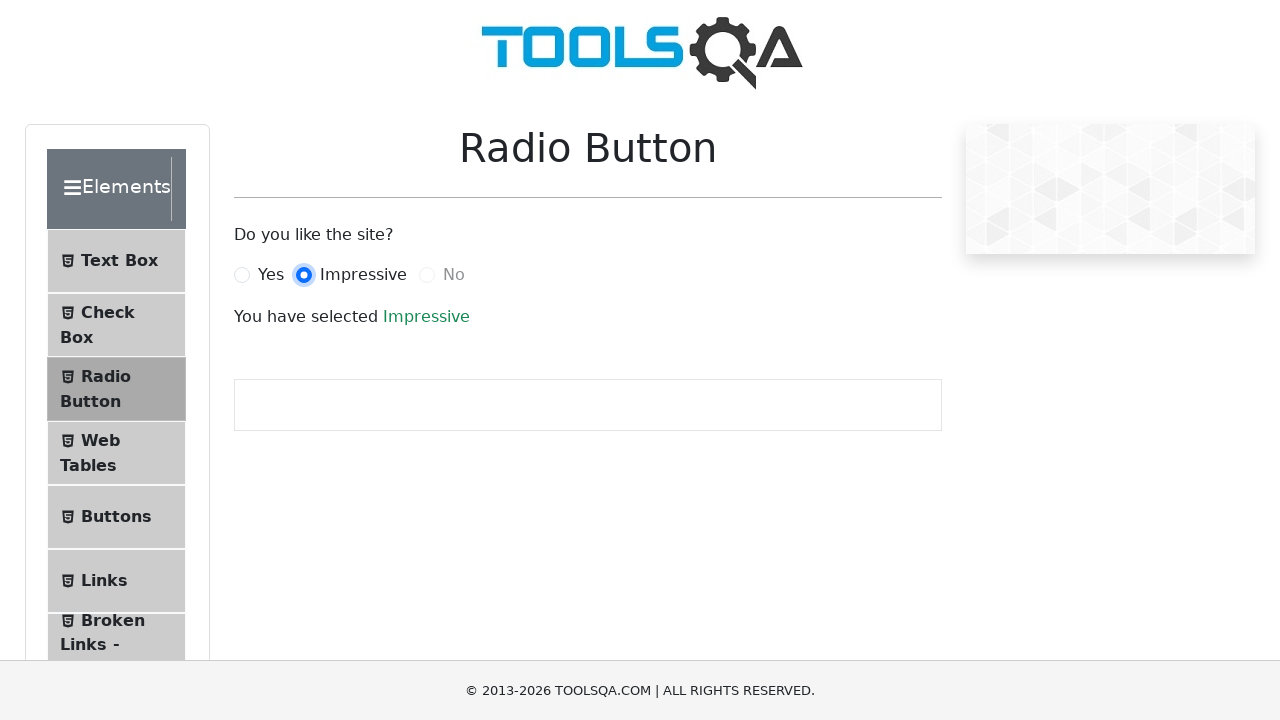